Navigates to Oracle main website and maximizes the browser window

Starting URL: https://www.oracle.com

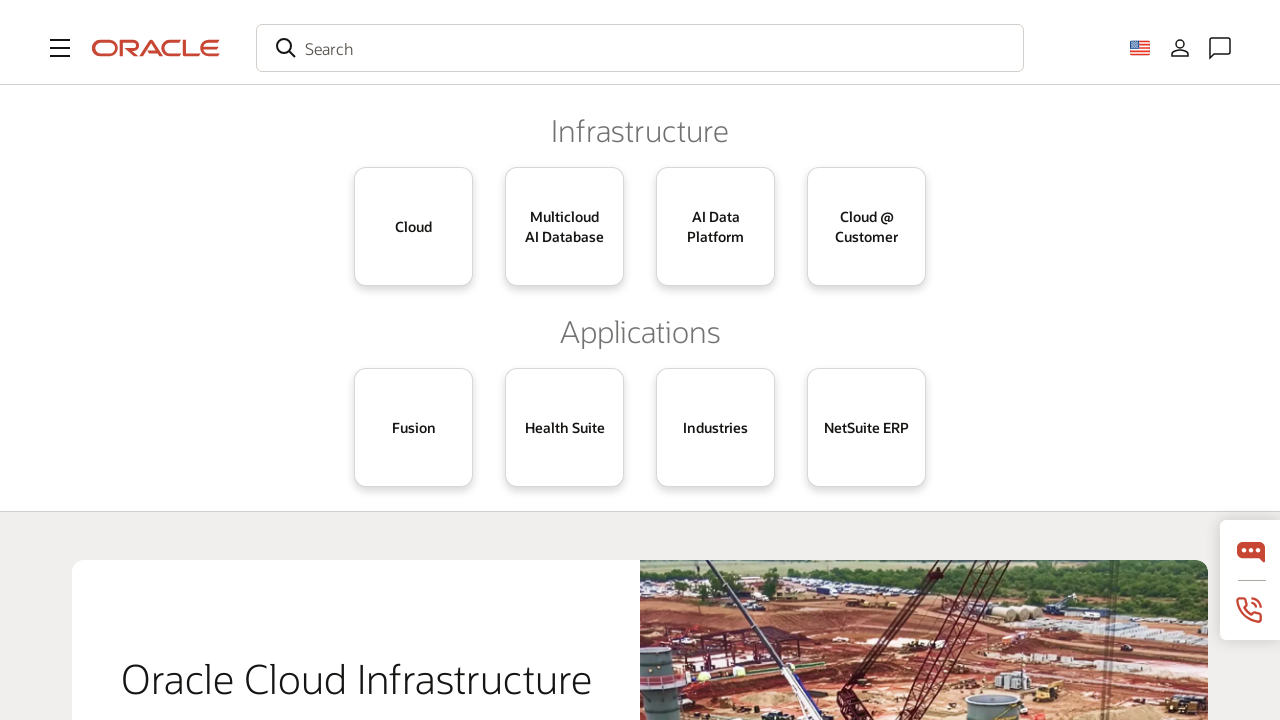

Set browser viewport to 1920x1080 (maximized window)
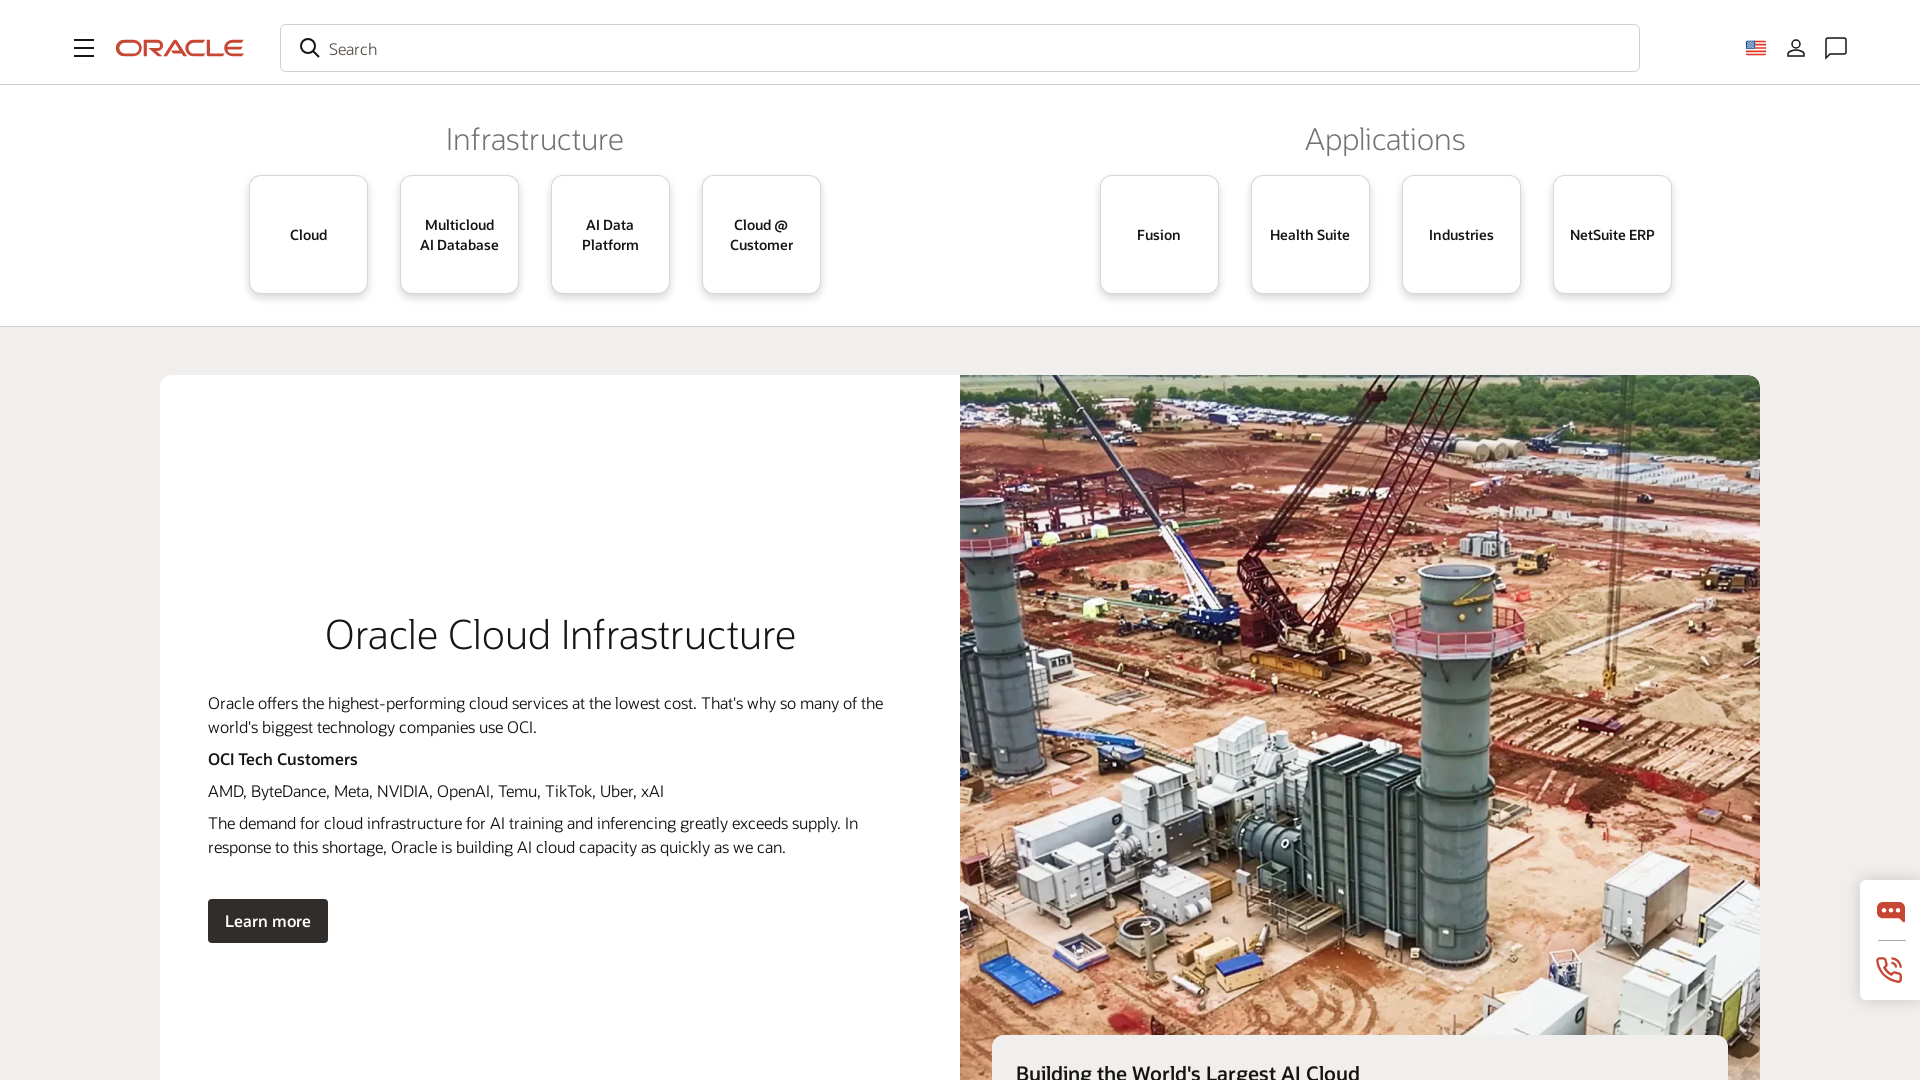

Waited for Oracle main website to load (domcontentloaded state)
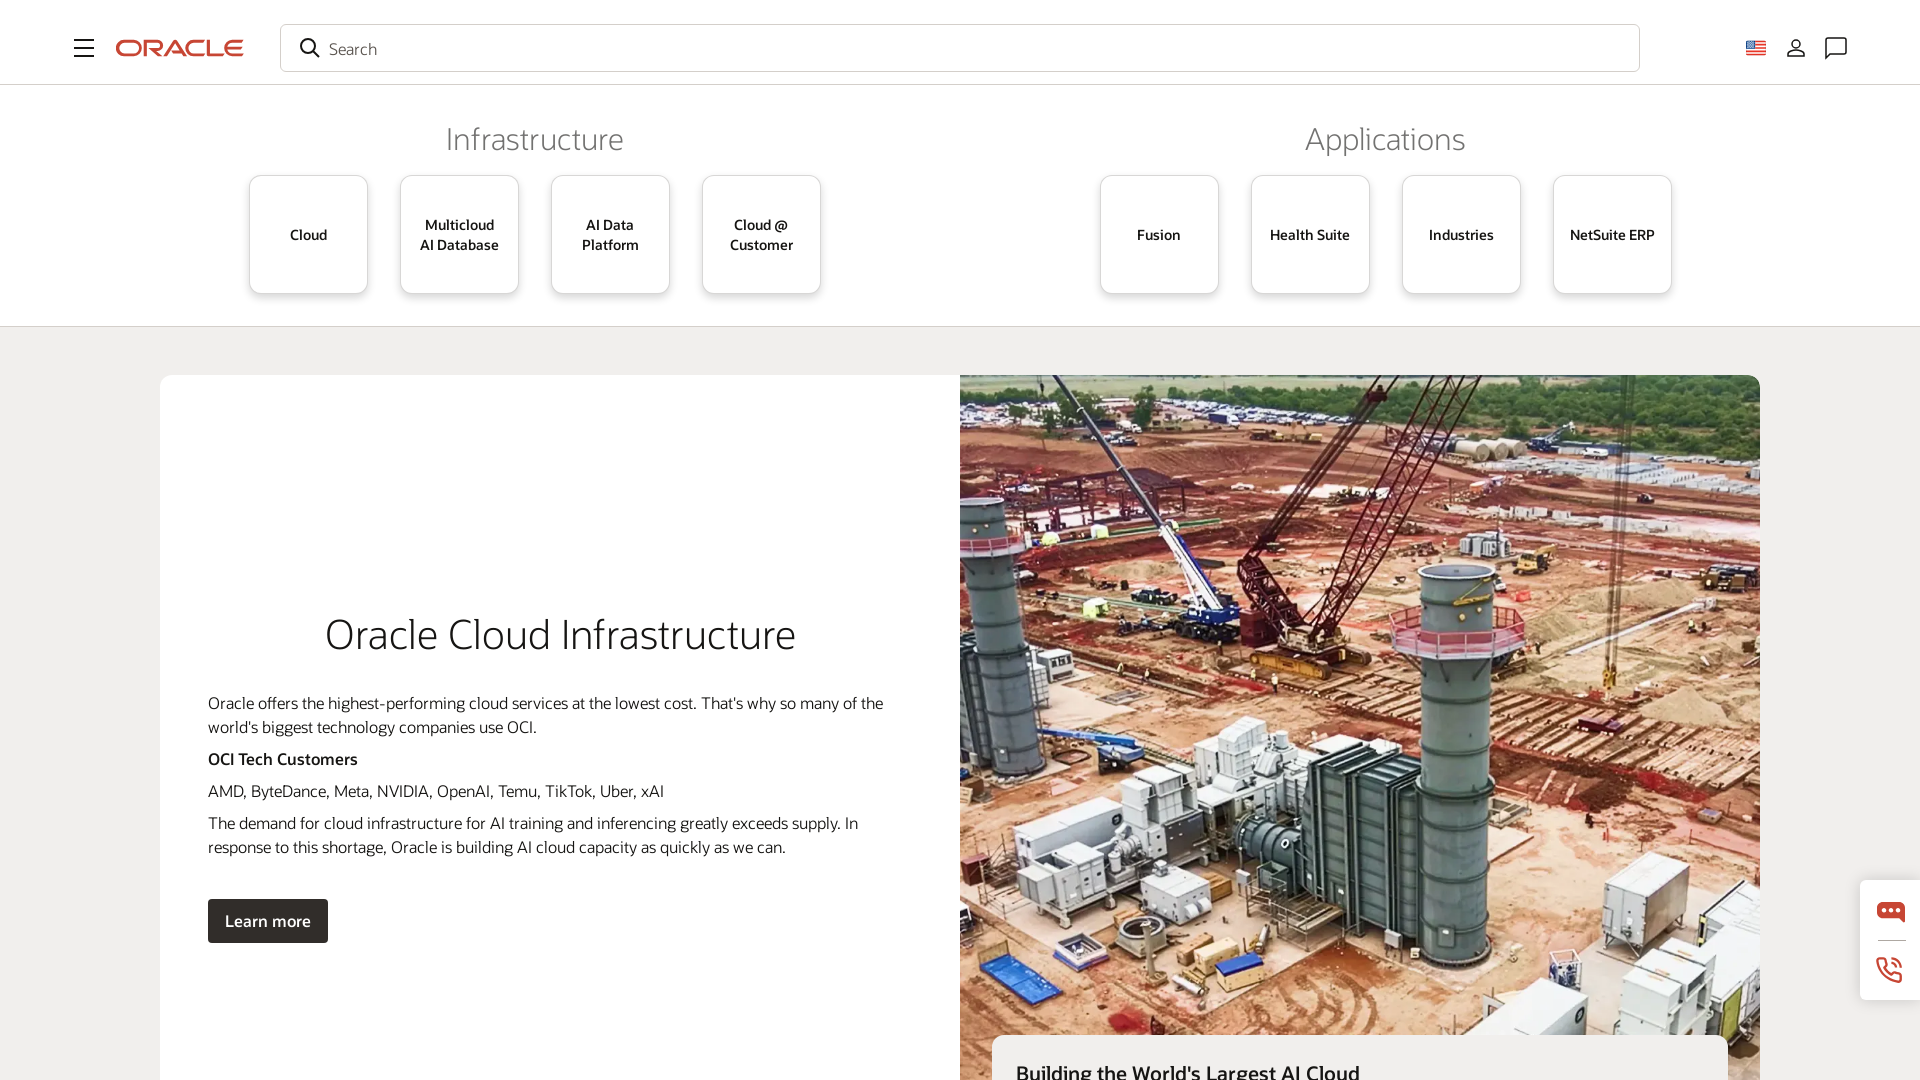

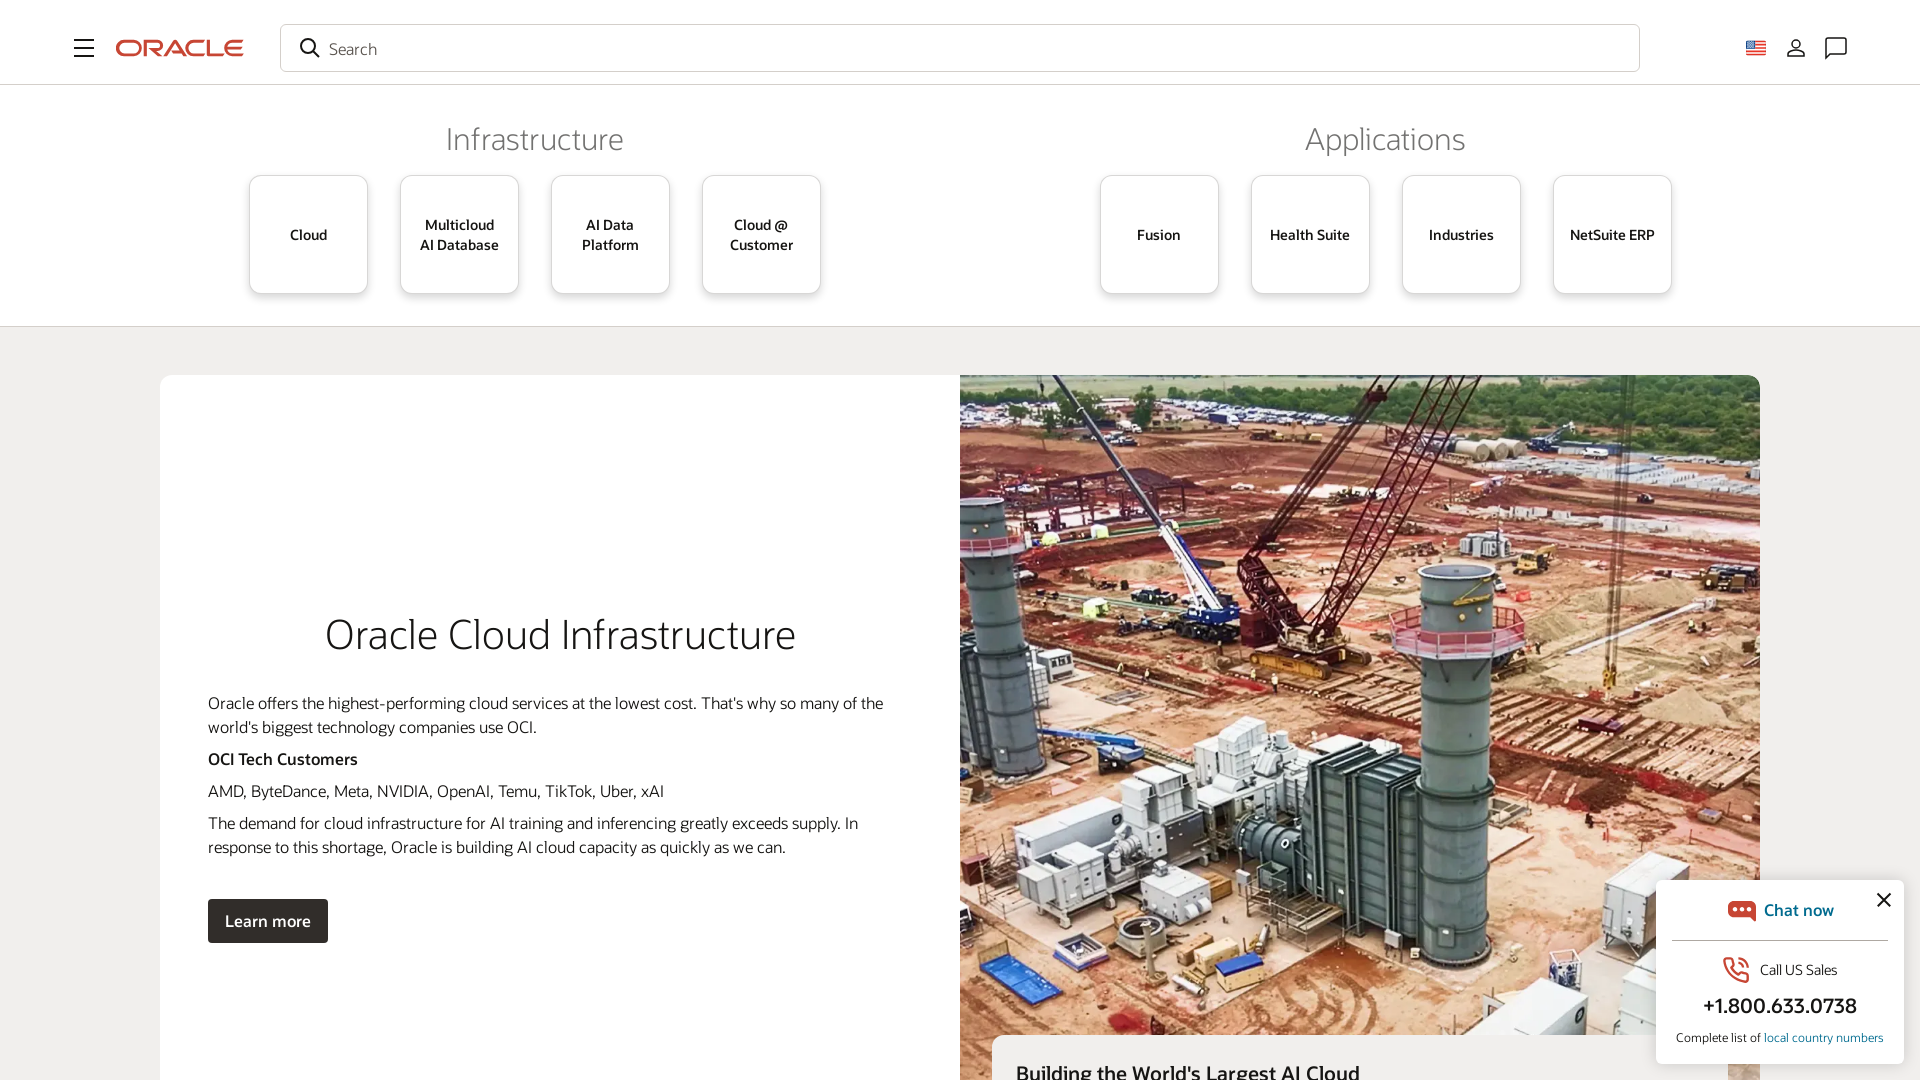